Tests that submitting the login form with empty username and password fields displays the appropriate error message "Username is required"

Starting URL: https://www.saucedemo.com/

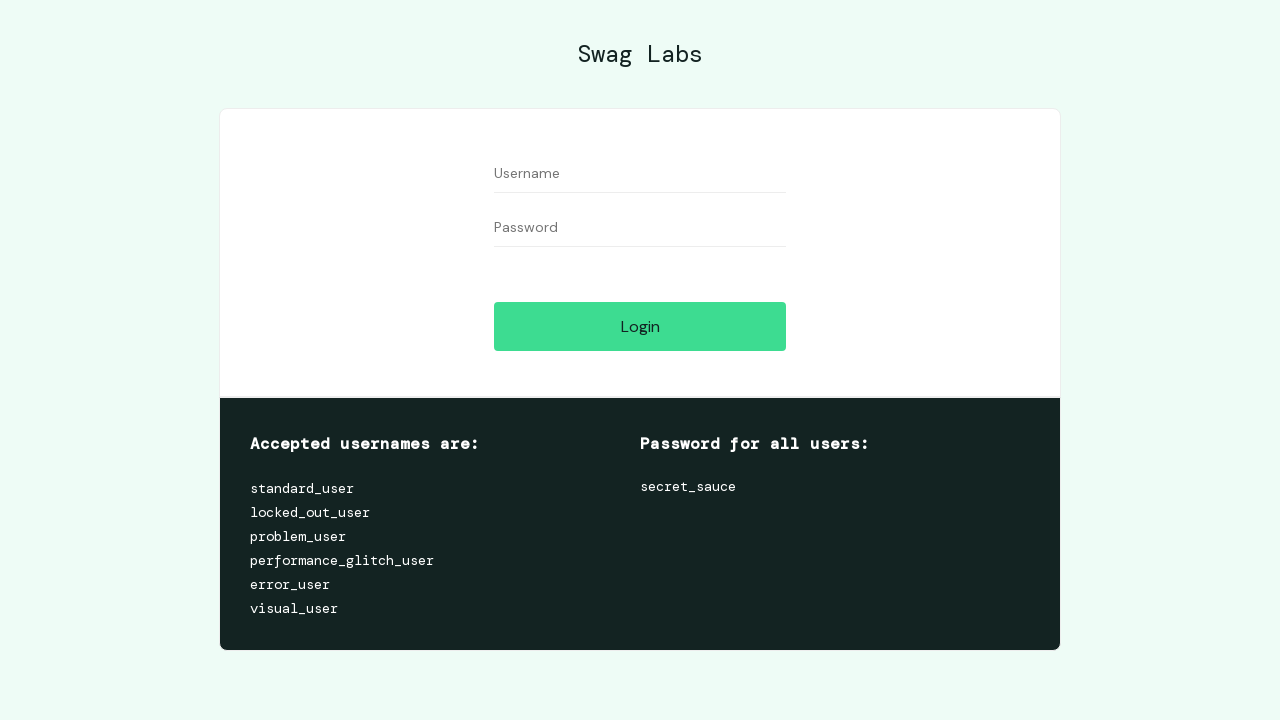

Left username field empty on #user-name
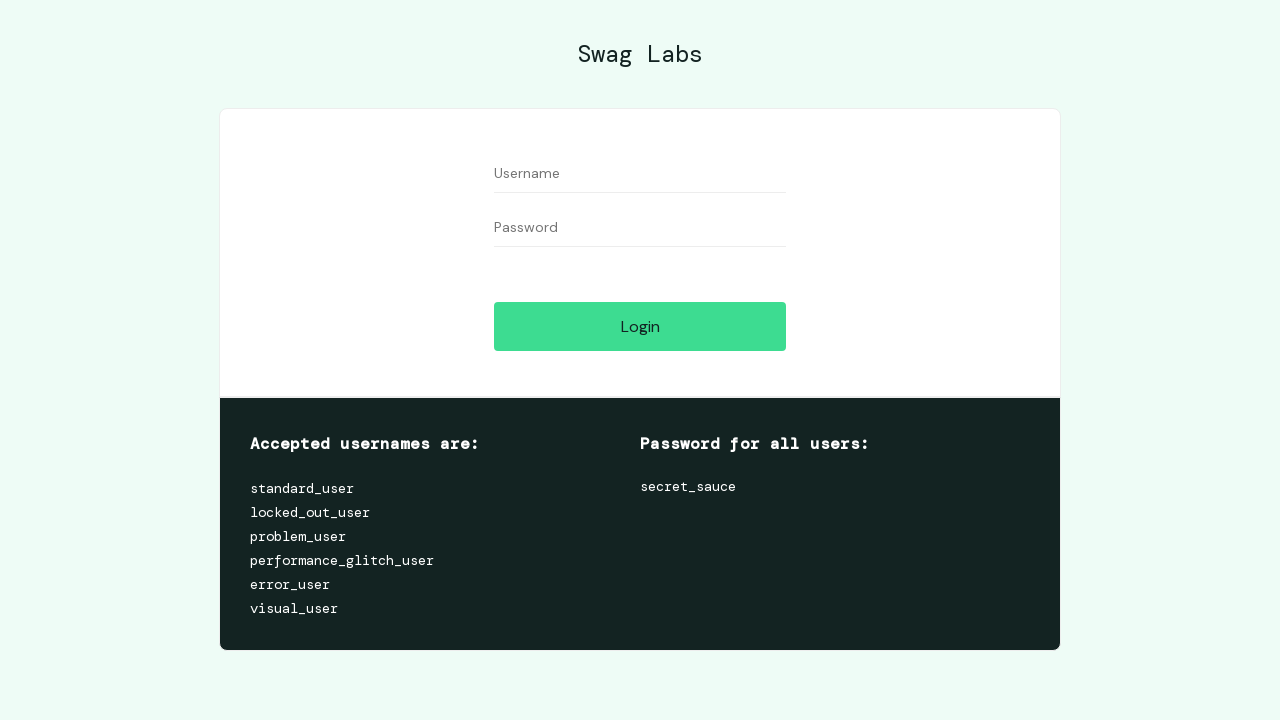

Left password field empty on #password
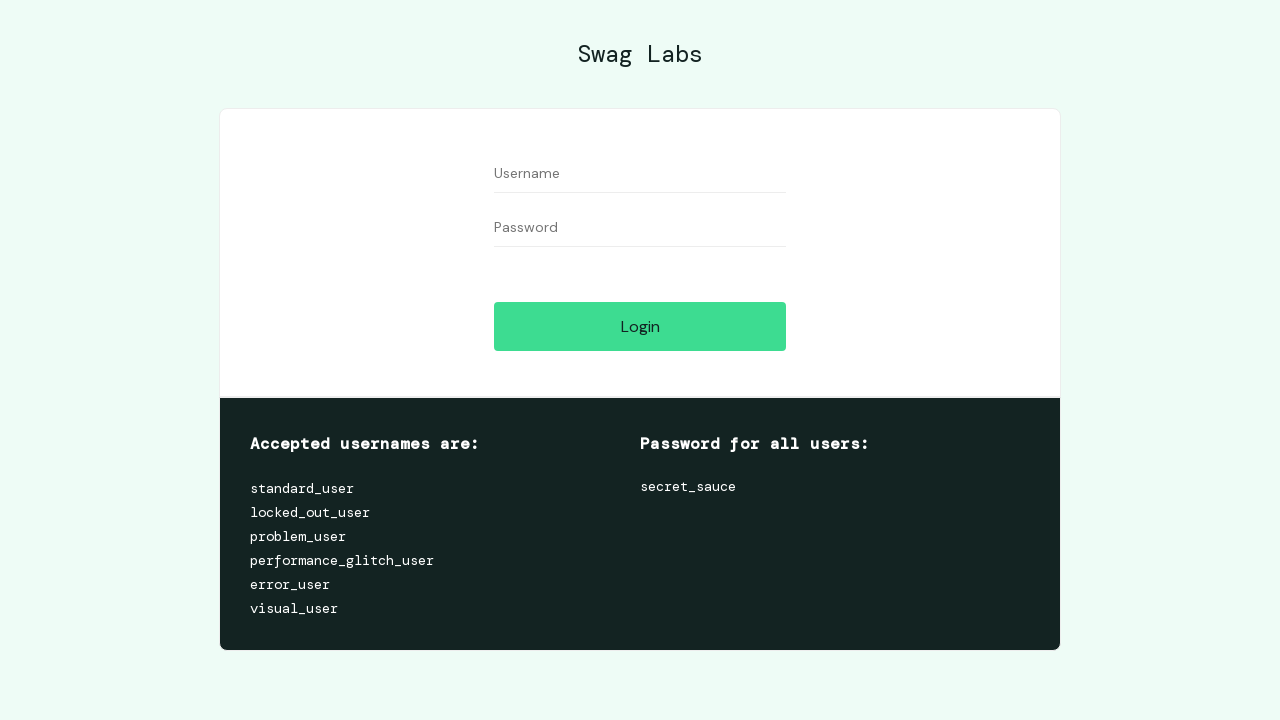

Clicked login button with empty credentials at (640, 326) on #login-button
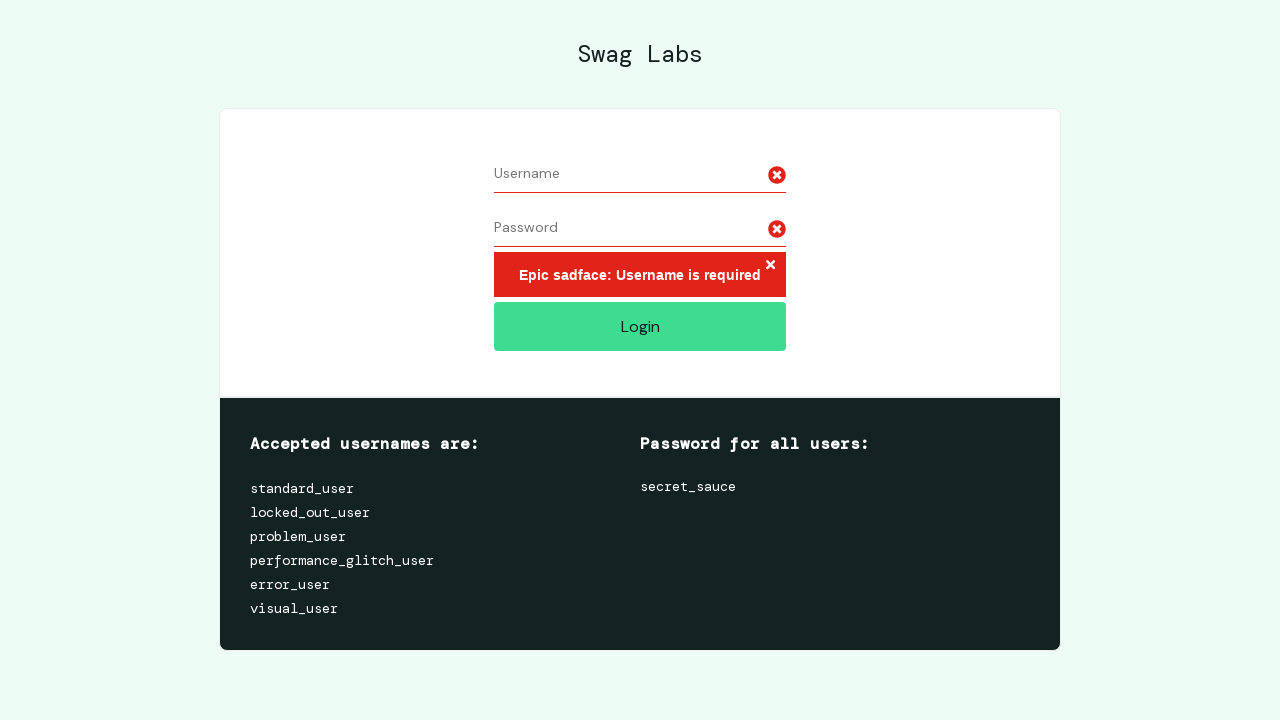

Located error message element
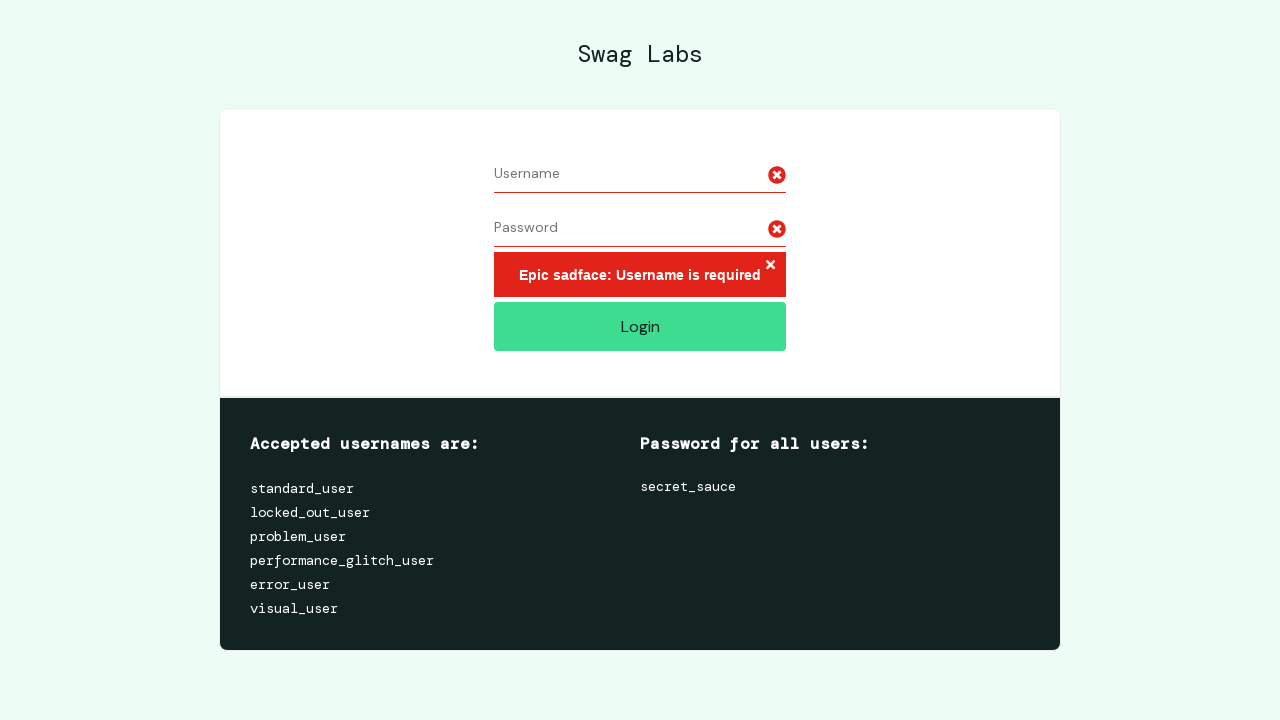

Error message appeared on the page
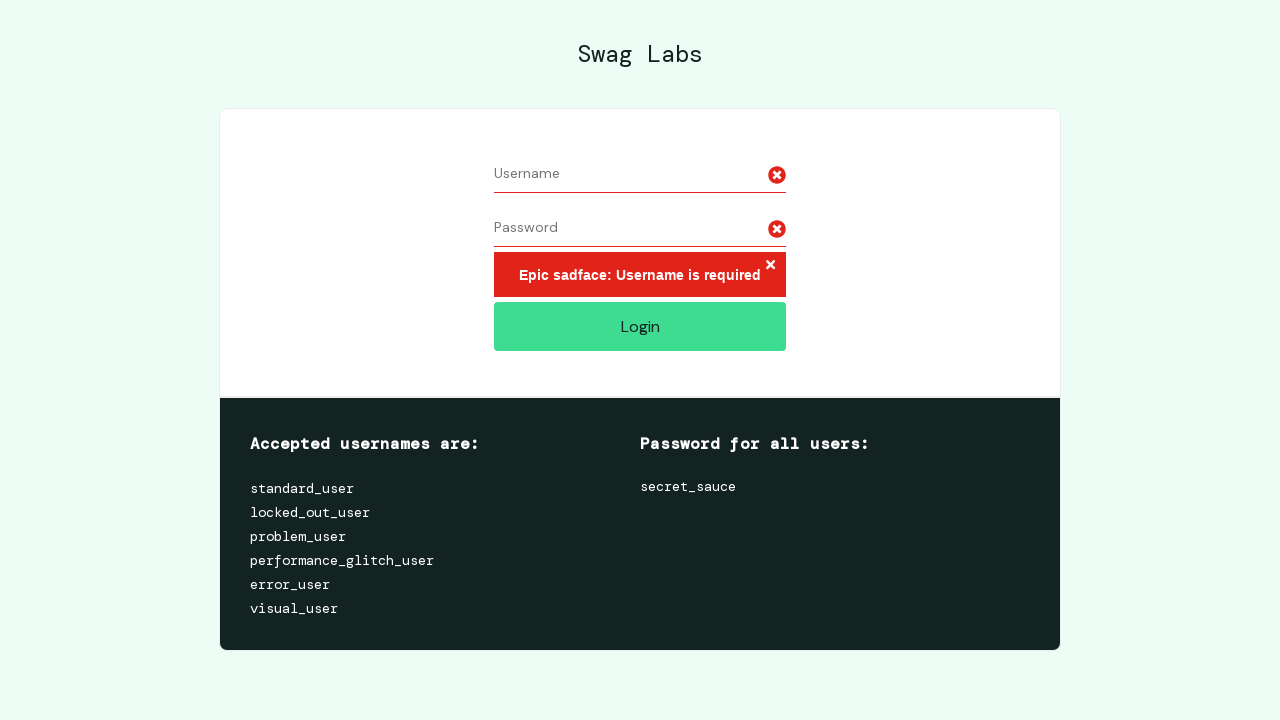

Verified error message text is 'Epic sadface: Username is required'
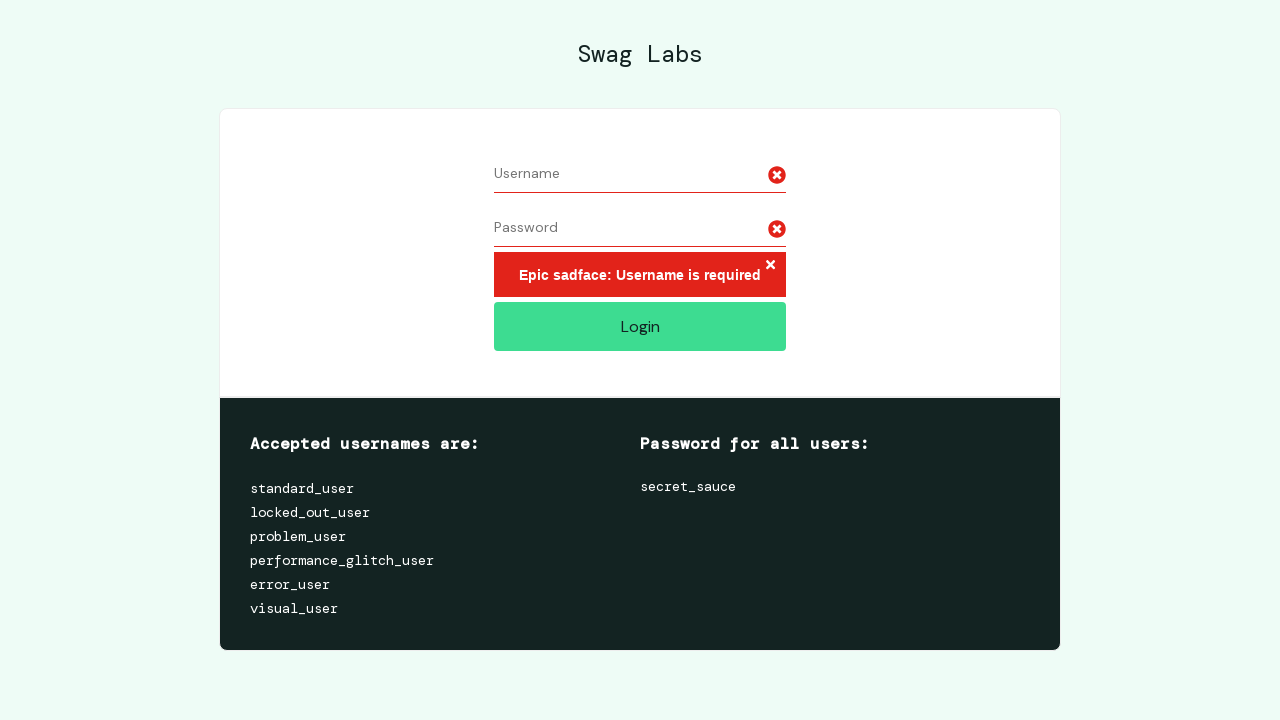

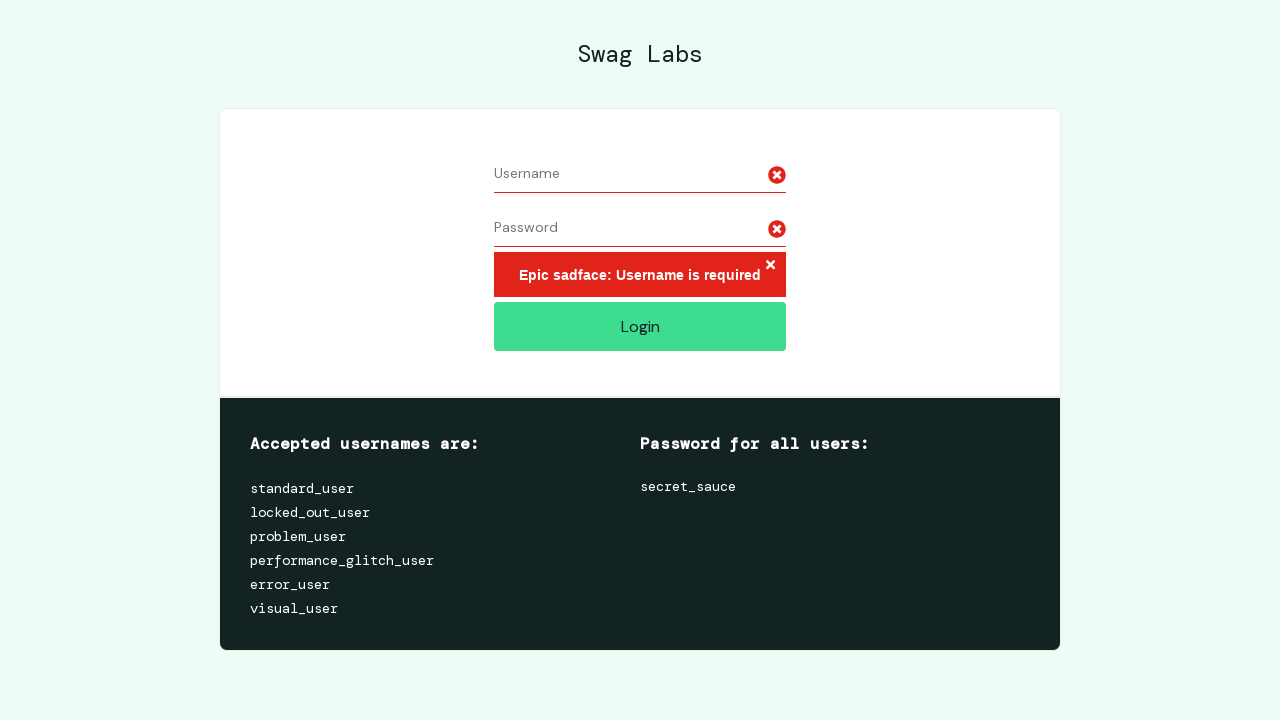